Navigates to TechForce Global website and verifies the URL is correct

Starting URL: https://techforceglobal.com/

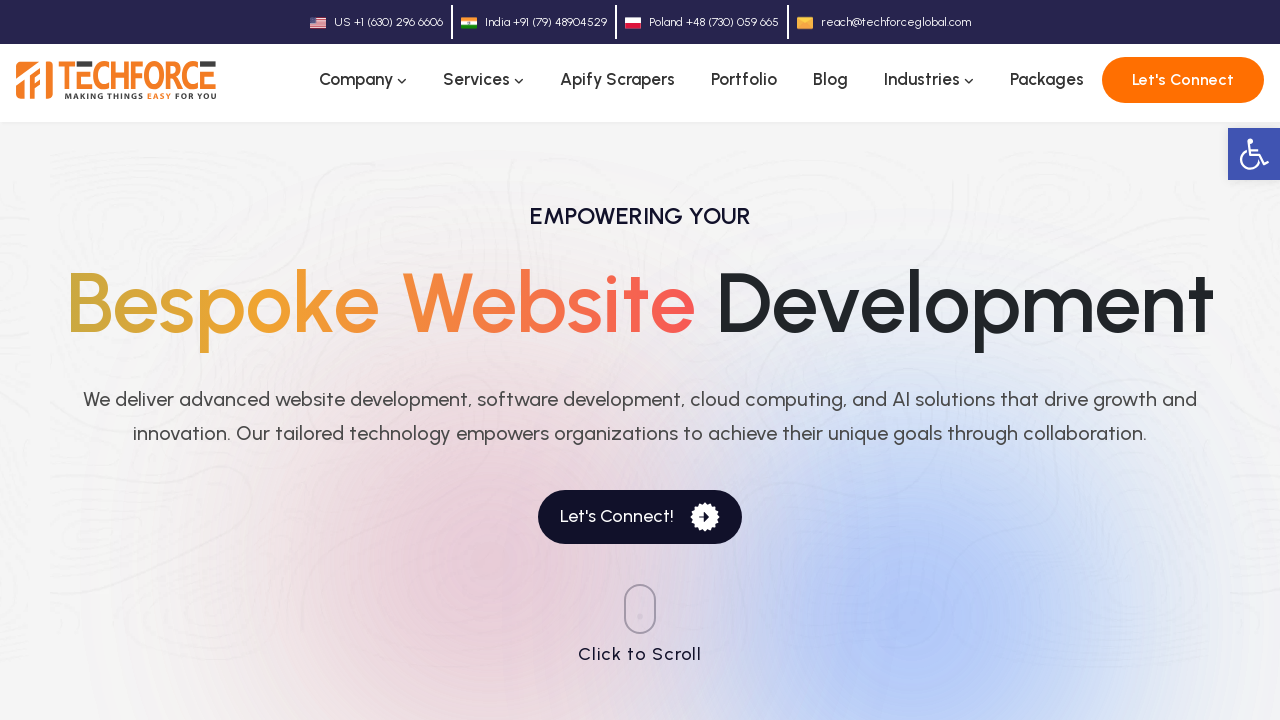

Verified that the current URL matches https://techforceglobal.com/
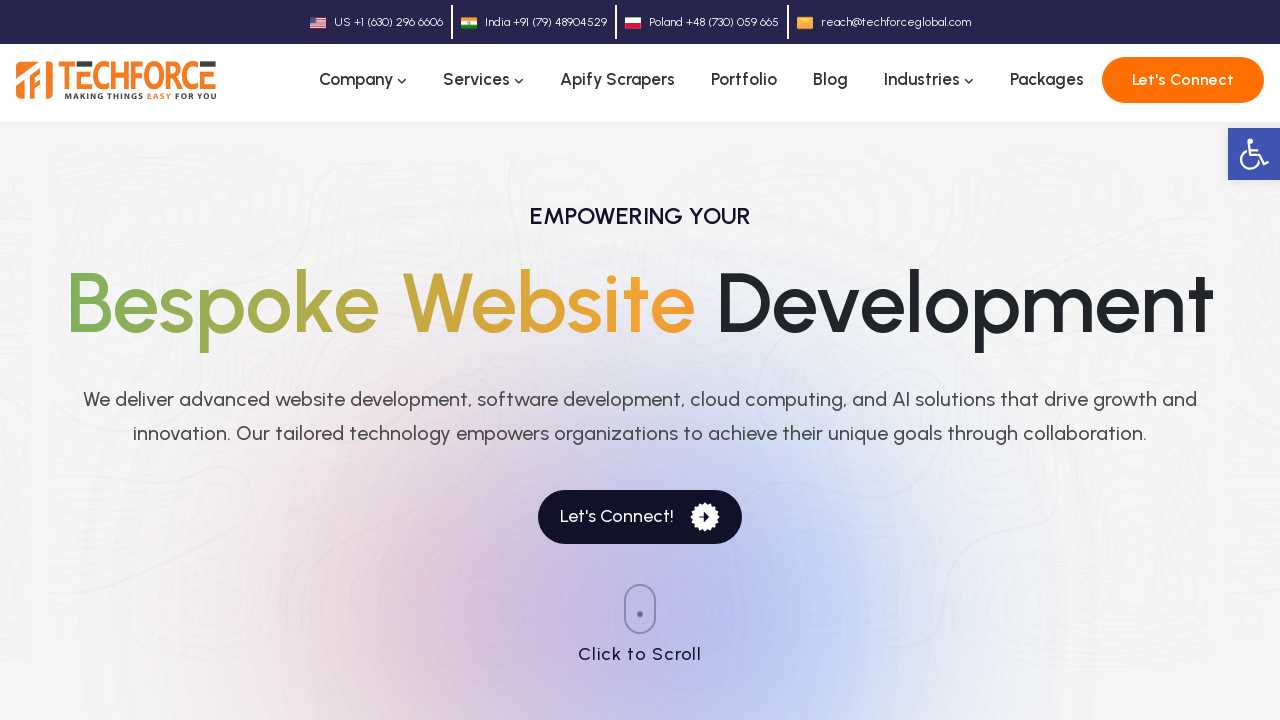

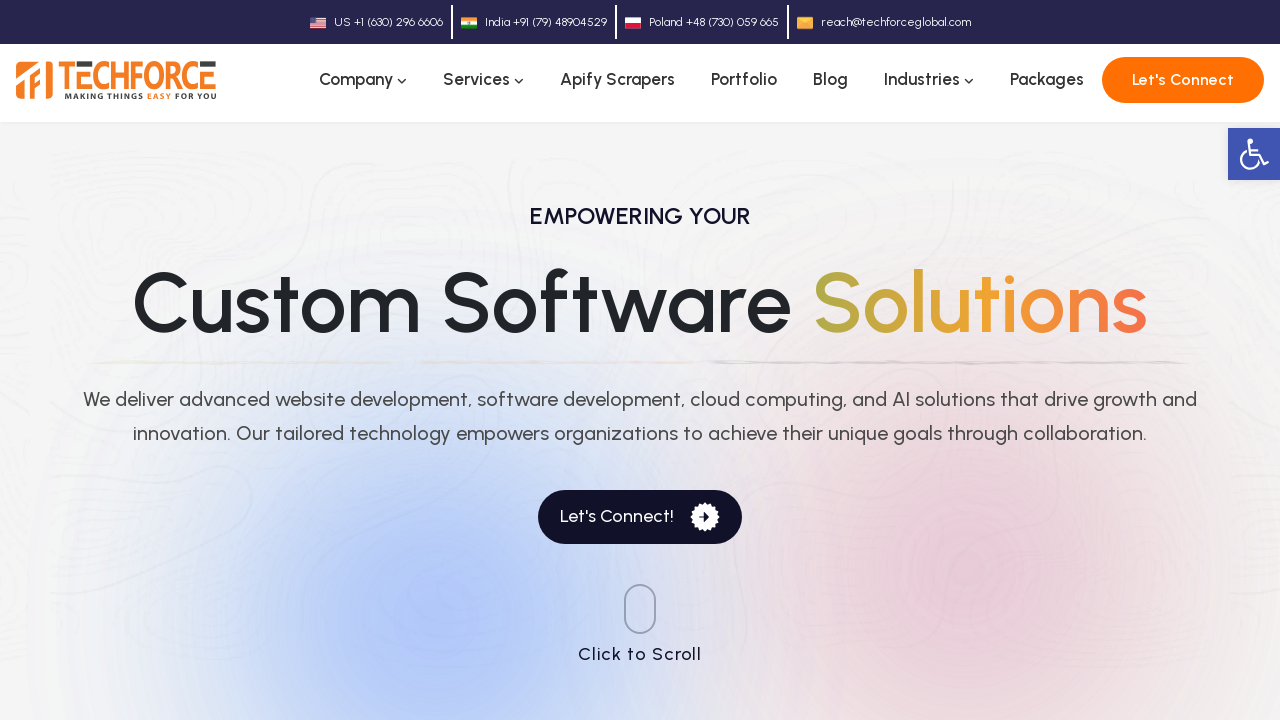